Navigates to W3Schools HTML tables tutorial page and verifies that the customers table is displayed with rows and columns

Starting URL: https://www.w3schools.com/html/html_tables.asp

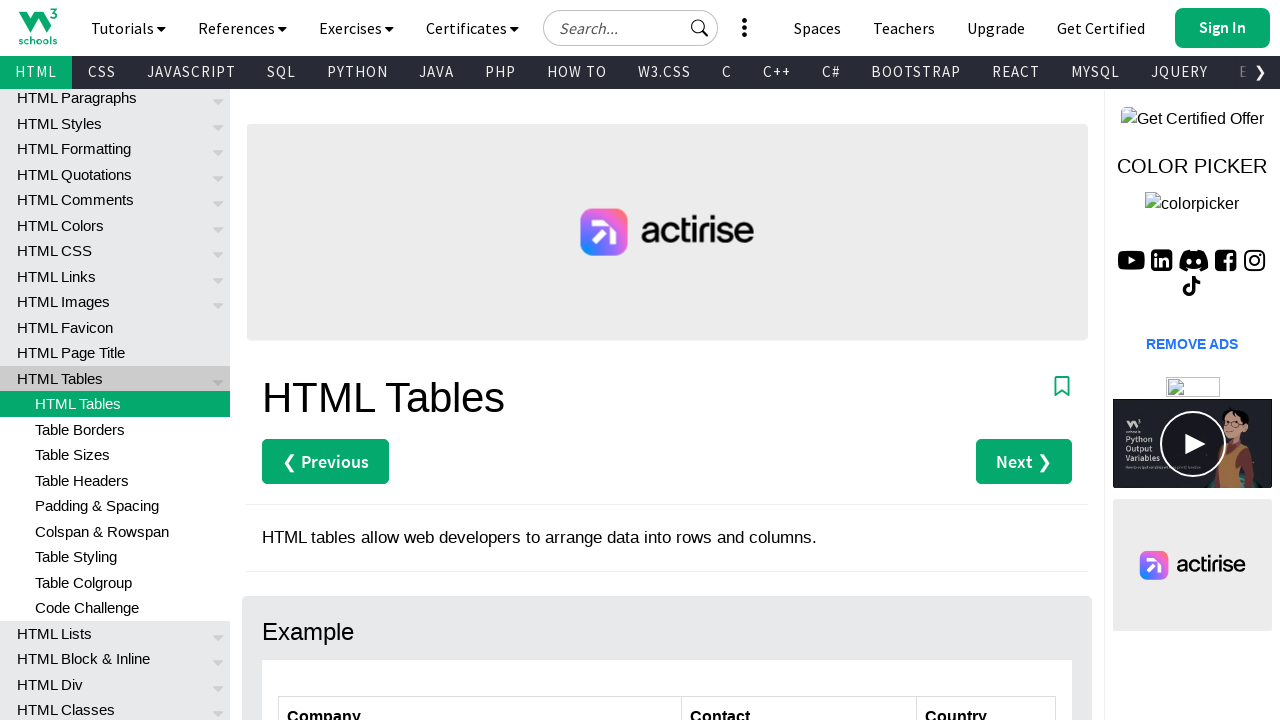

Navigated to W3Schools HTML tables tutorial page
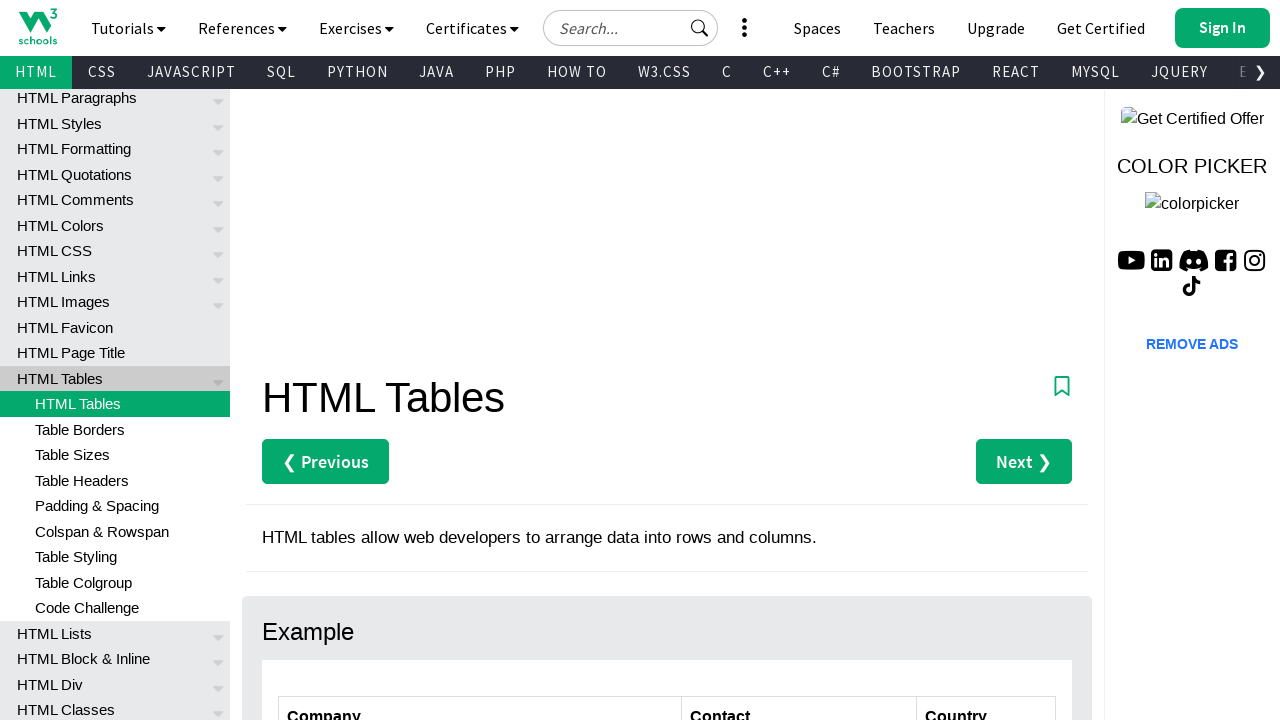

Customers table body is visible
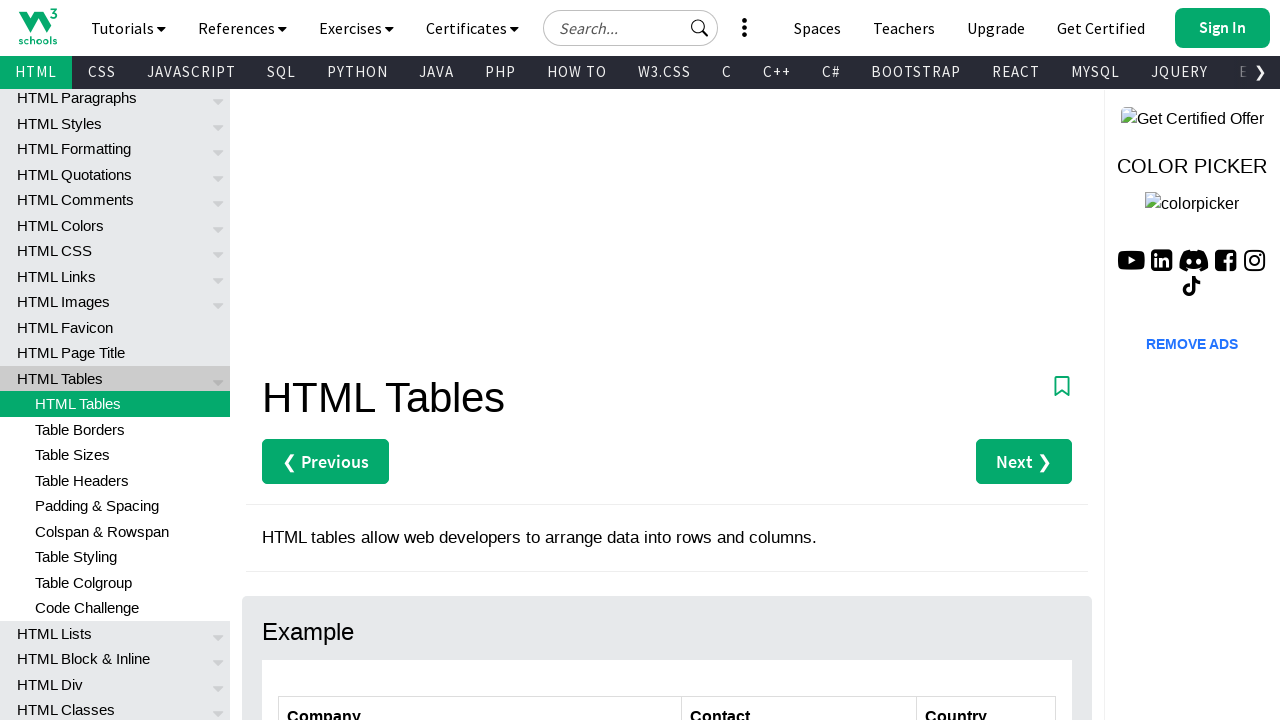

Table rows are present in customers table
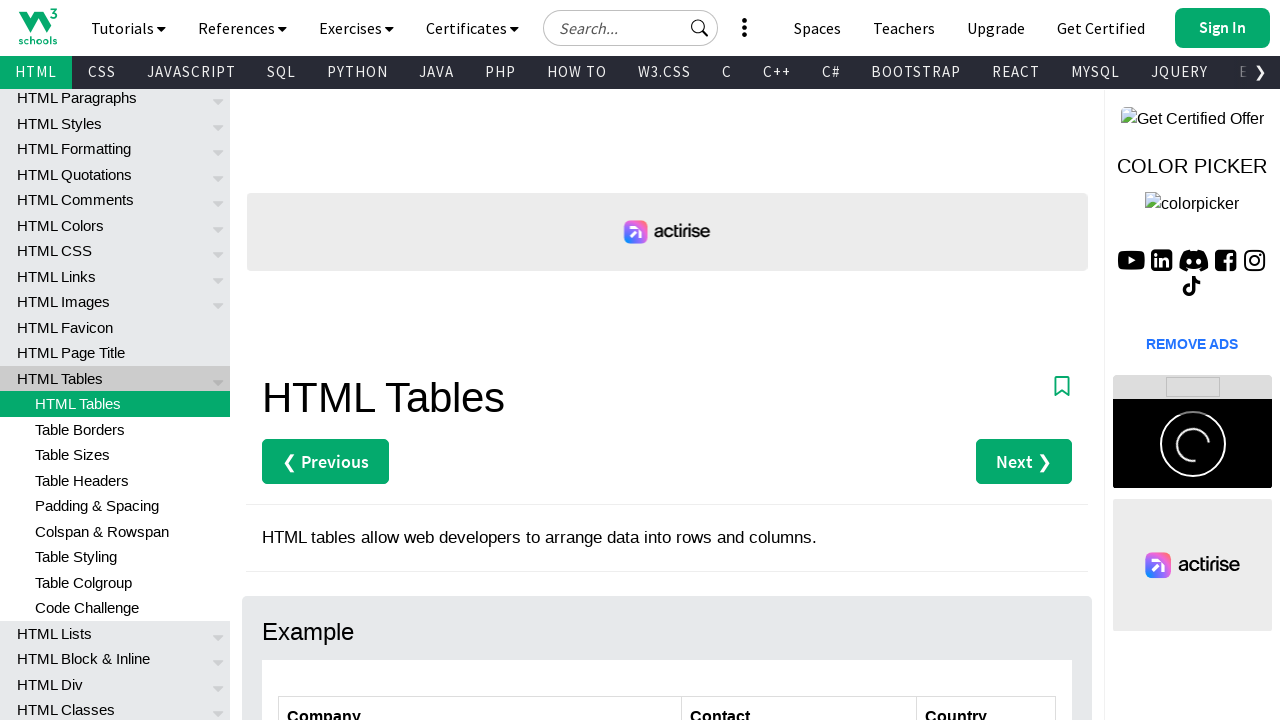

Table data cells are present in customers table
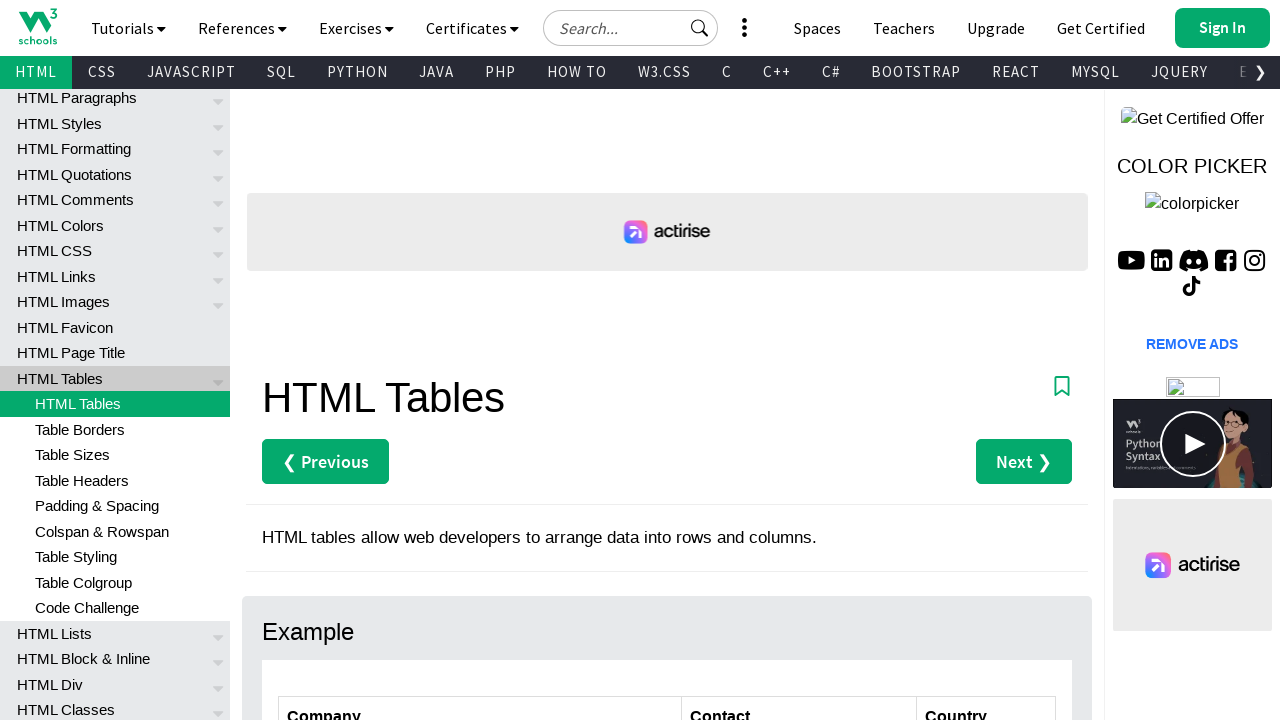

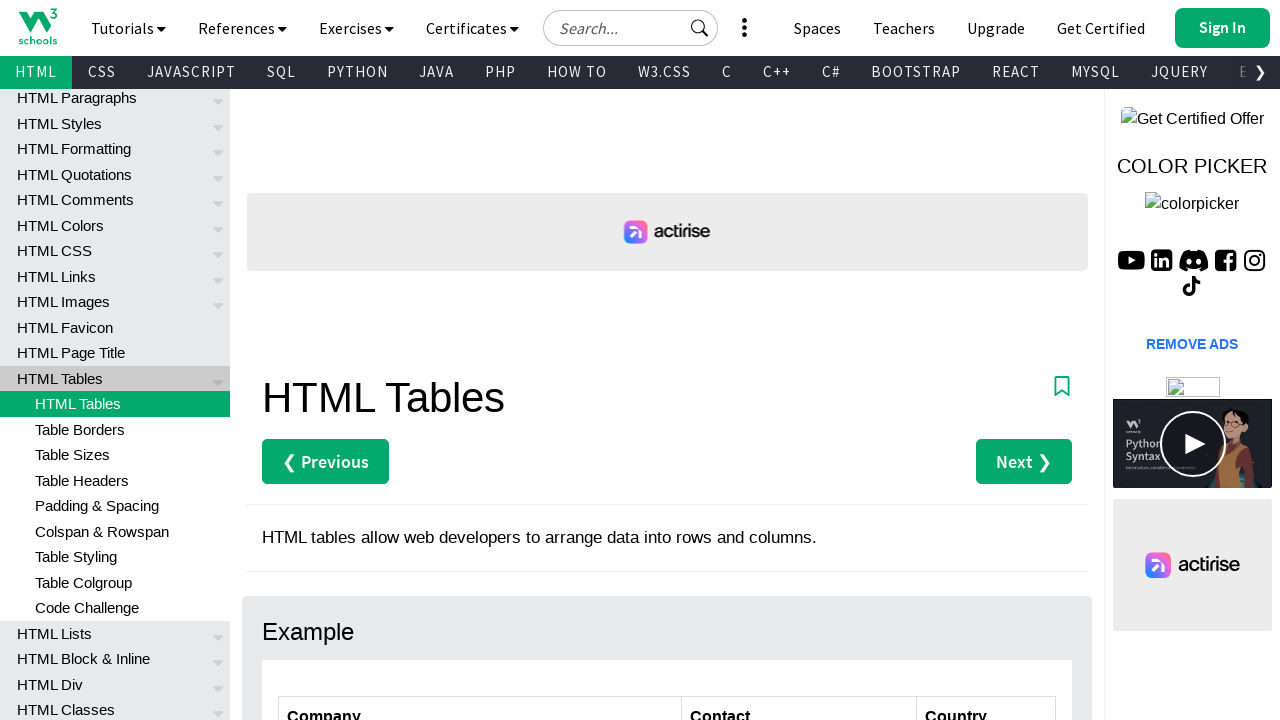